Tests drag and drop functionality by dragging an element to a new position within an iframe

Starting URL: https://jqueryui.com/draggable

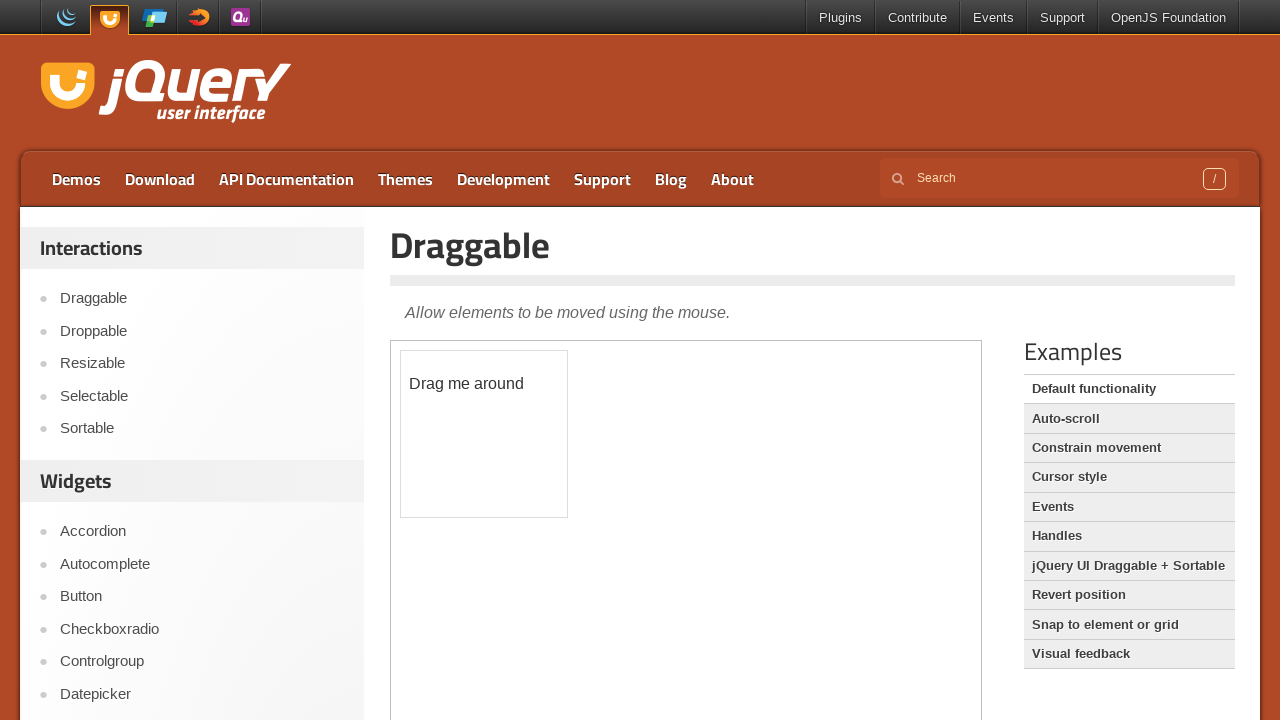

Located the iframe containing the draggable element
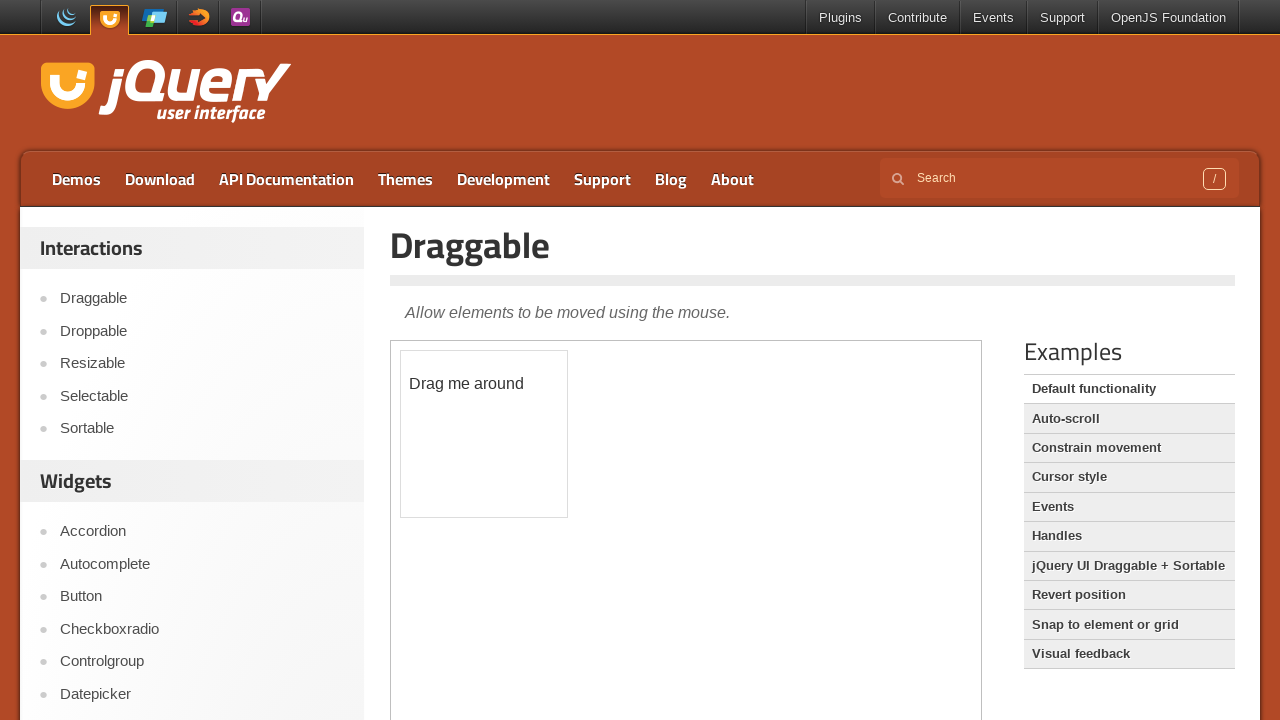

Located the draggable element within the iframe
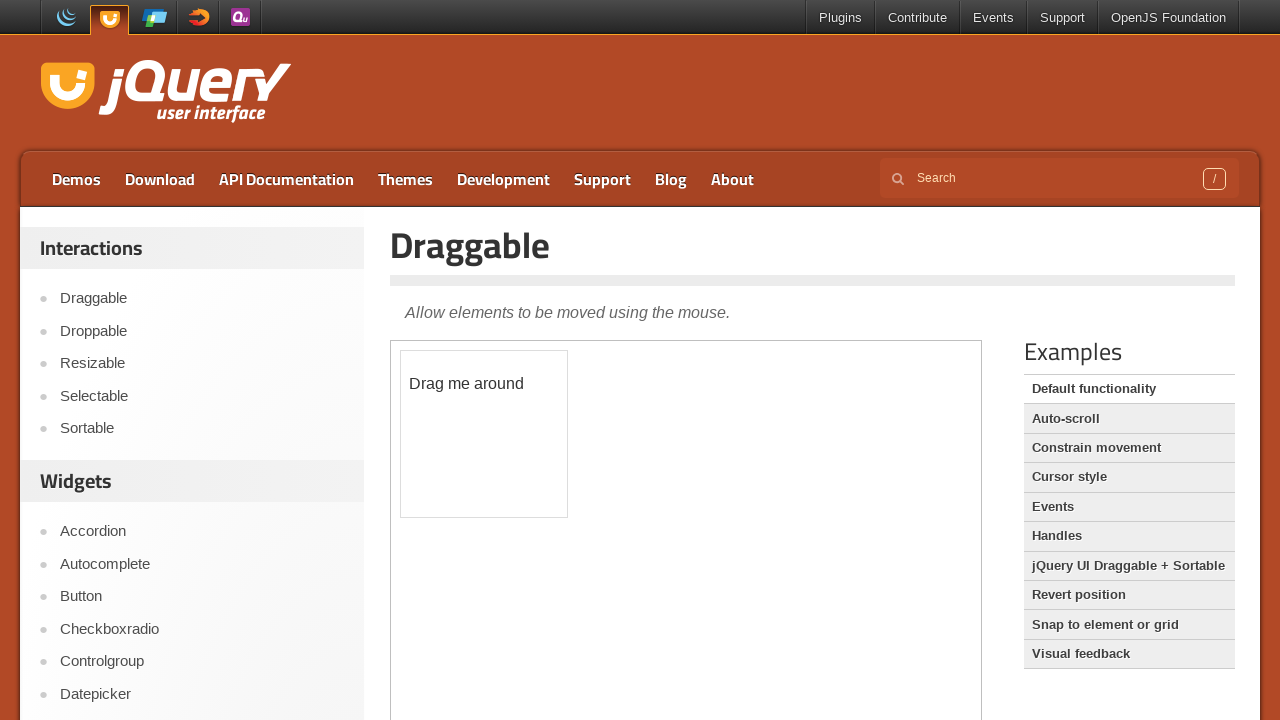

Retrieved bounding box coordinates of the draggable element
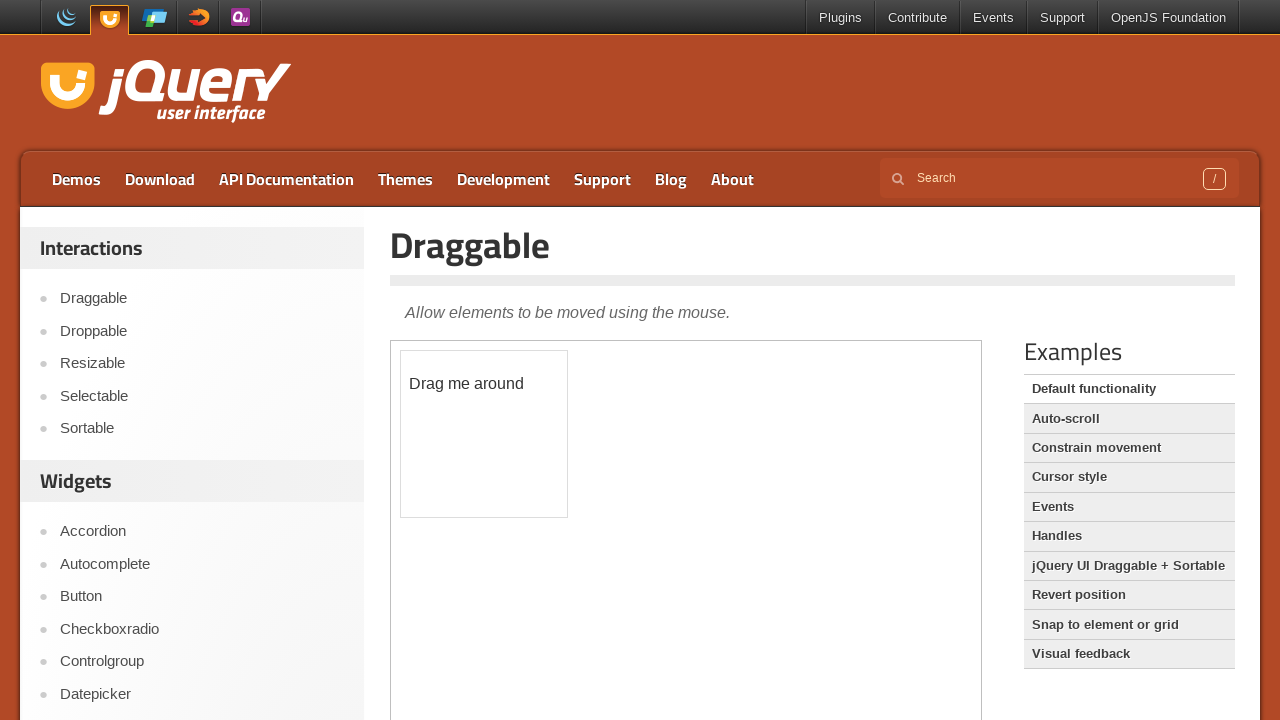

Moved mouse to center of draggable element at (484, 434)
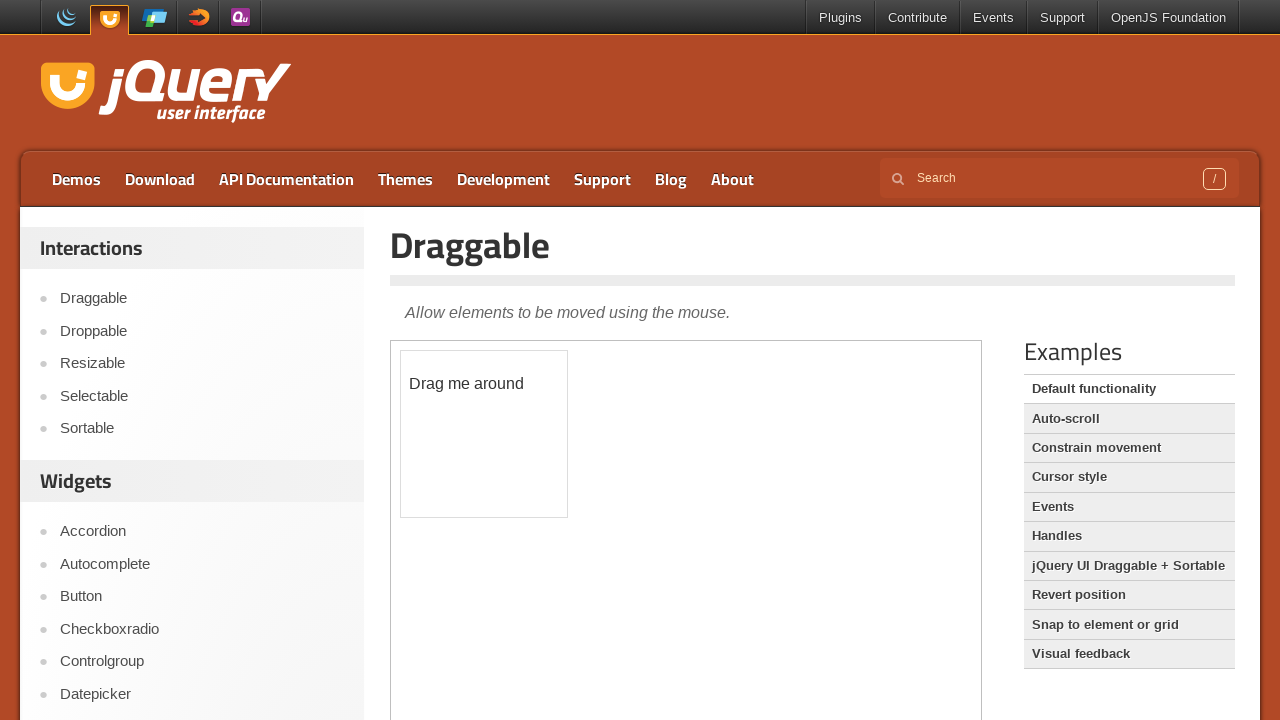

Pressed mouse button down to start drag at (484, 434)
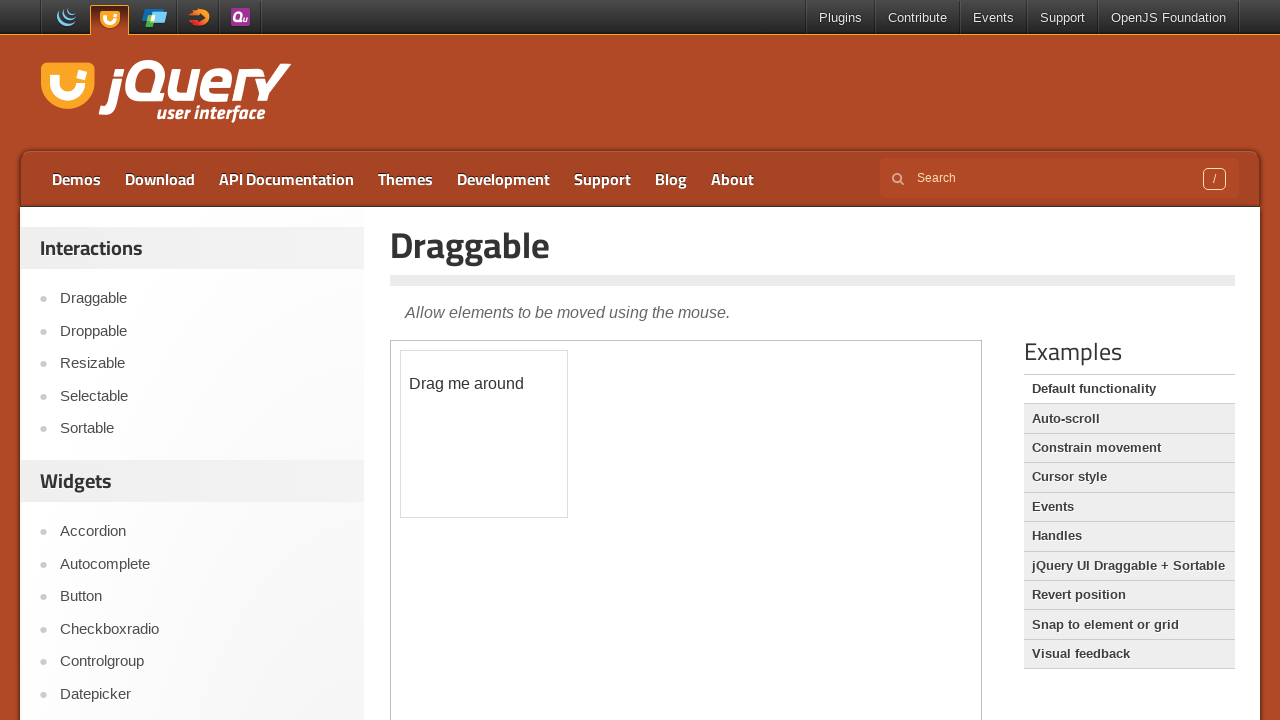

Dragged element 100px right and 75px down at (584, 509)
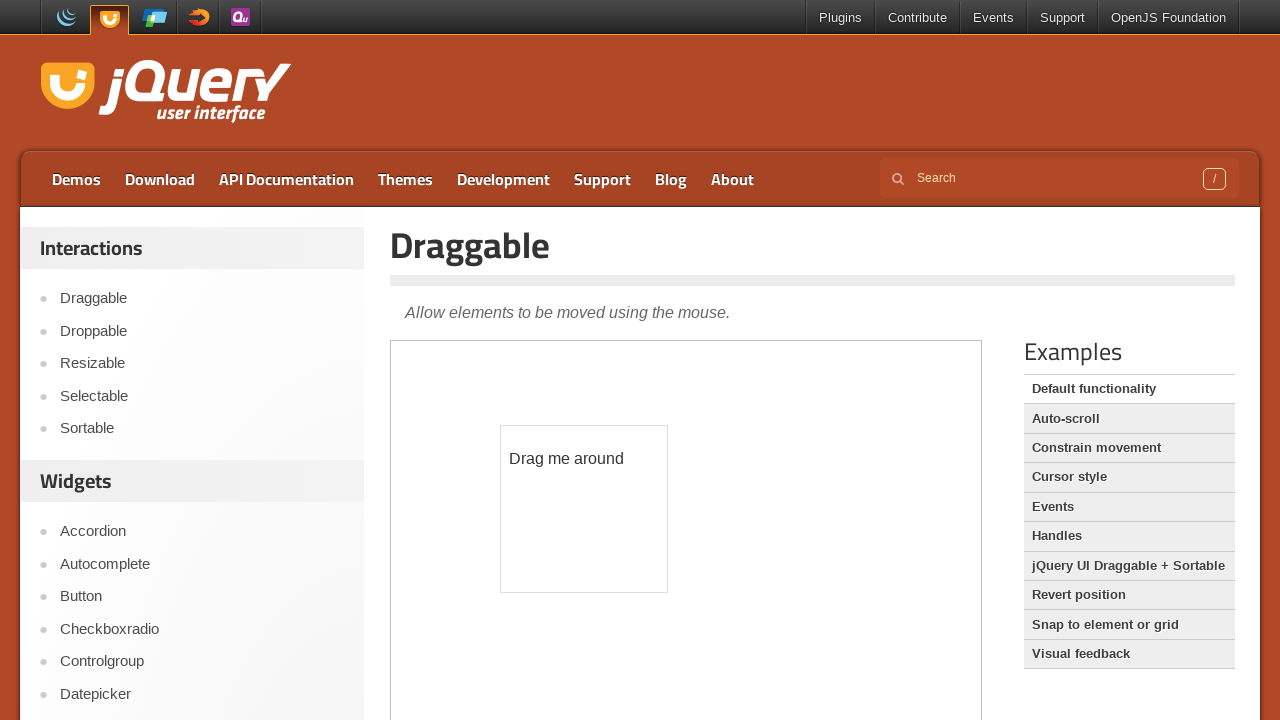

Released mouse button to complete drag and drop at (584, 509)
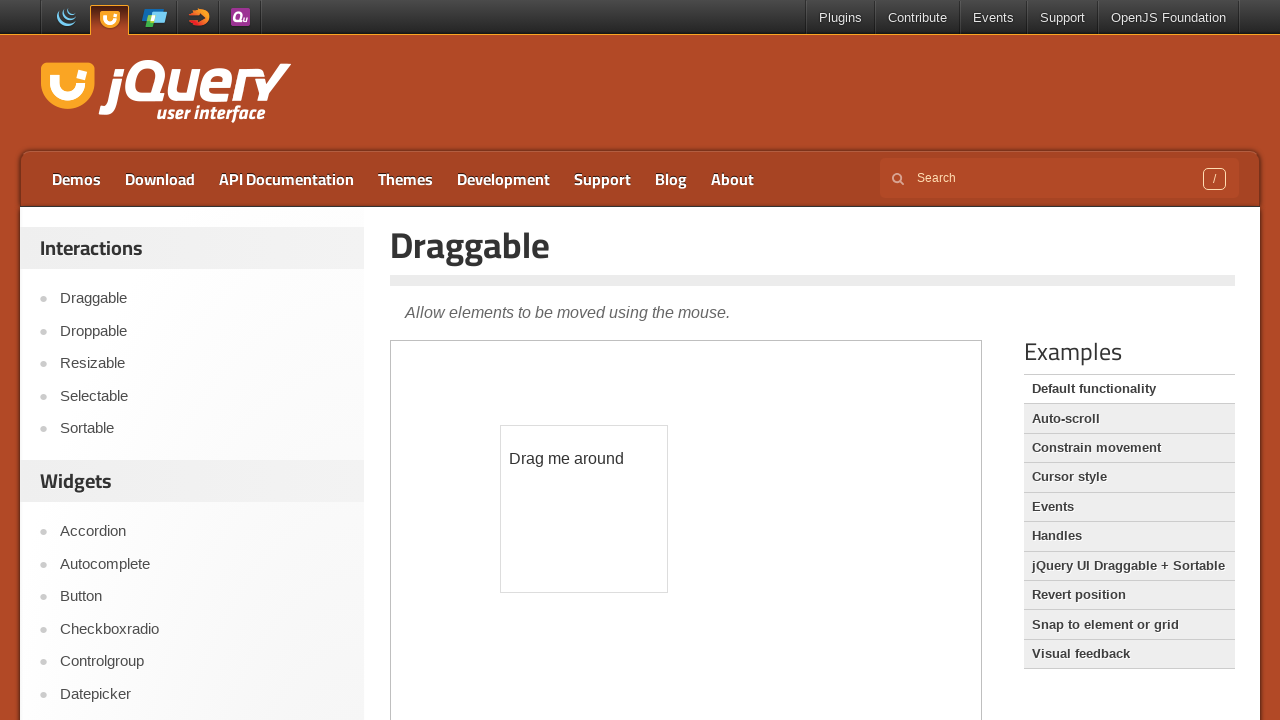

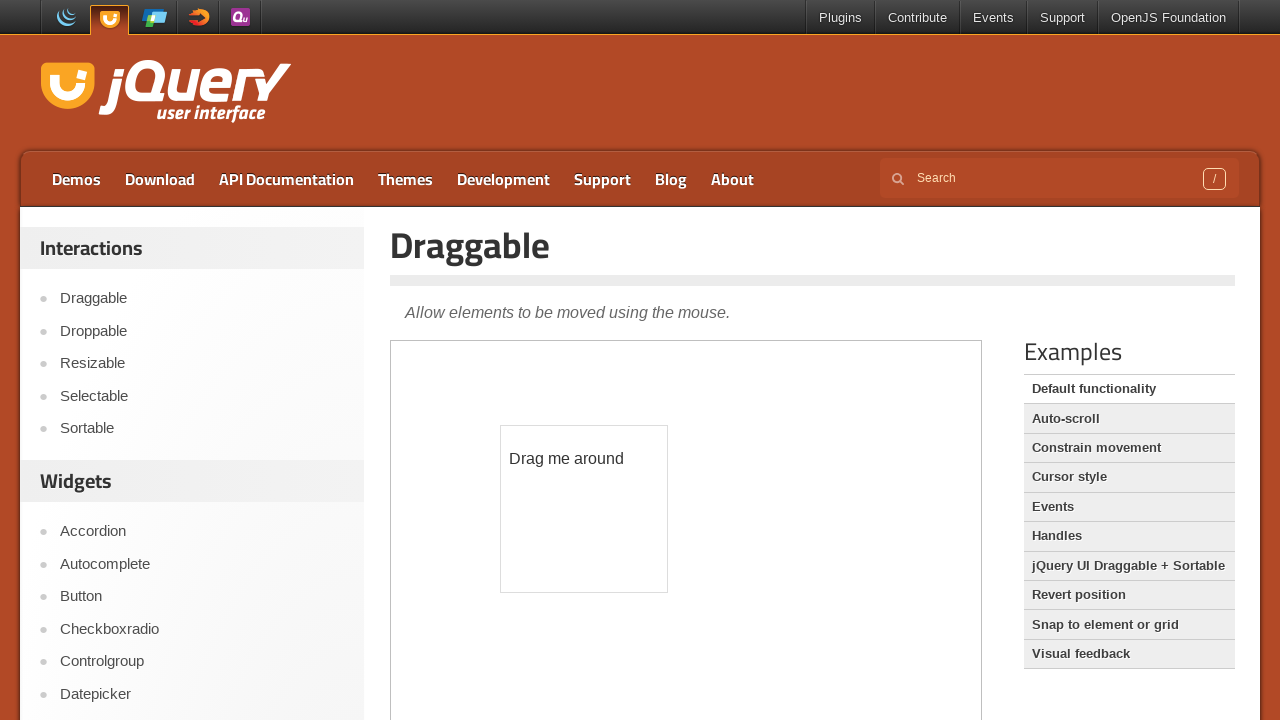